Navigates to the Skillbox educational platform homepage and verifies the page loads successfully.

Starting URL: https://go.skillbox.ru

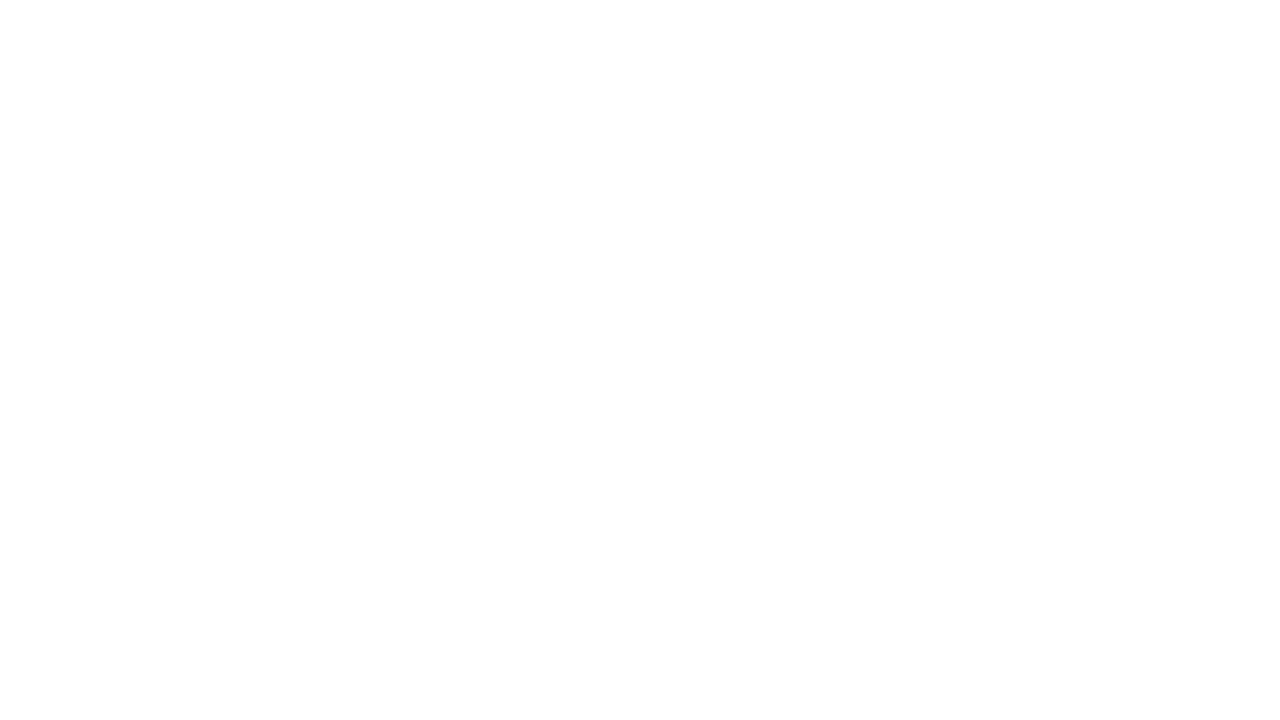

Waited for page DOM to fully load on Skillbox homepage
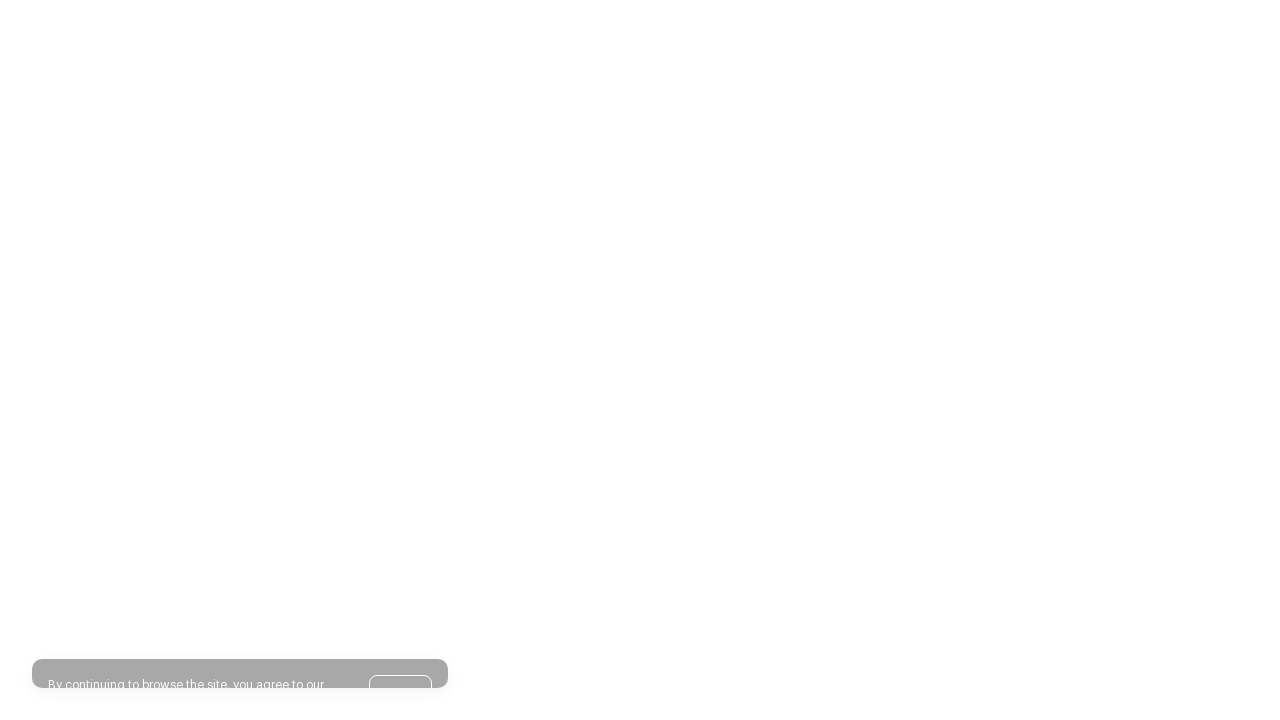

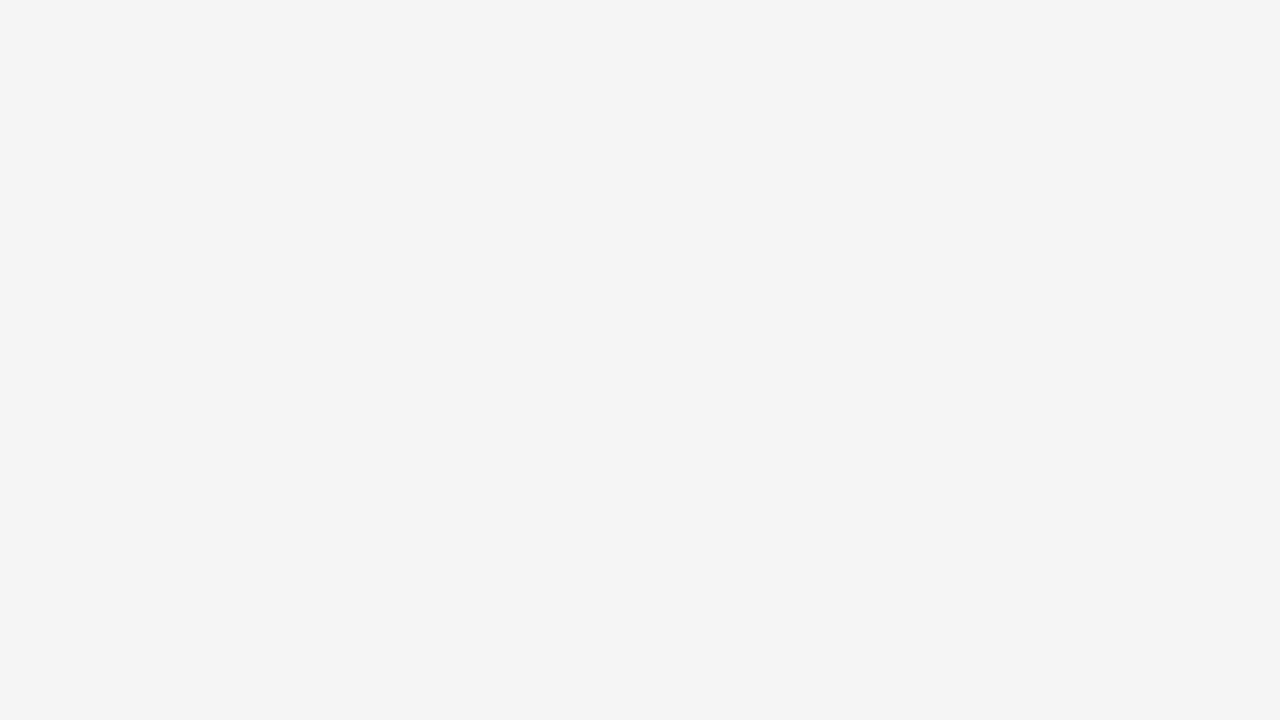